Selects a customer name from dropdown and verifies the customer is correctly selected by checking the welcome message

Starting URL: https://www.globalsqa.com/angularJs-protractor/BankingProject/#/customer

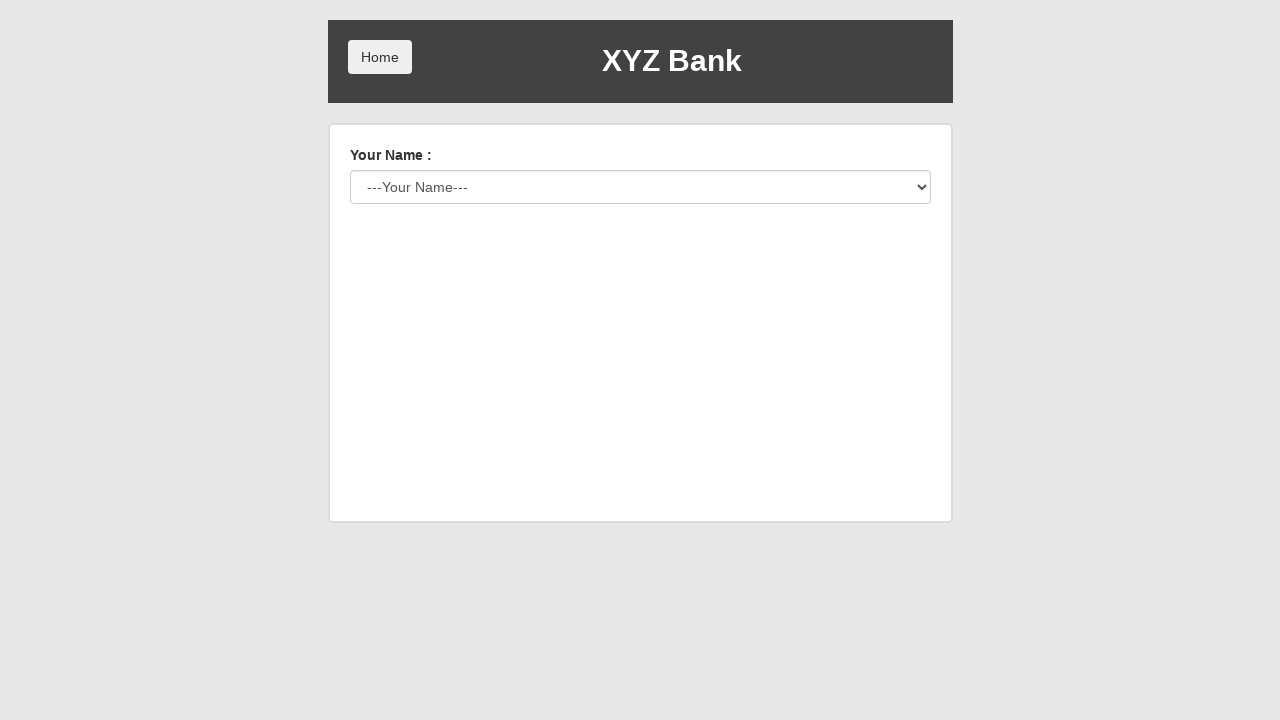

Selected 'Ron Weasly' from customer dropdown on #userSelect
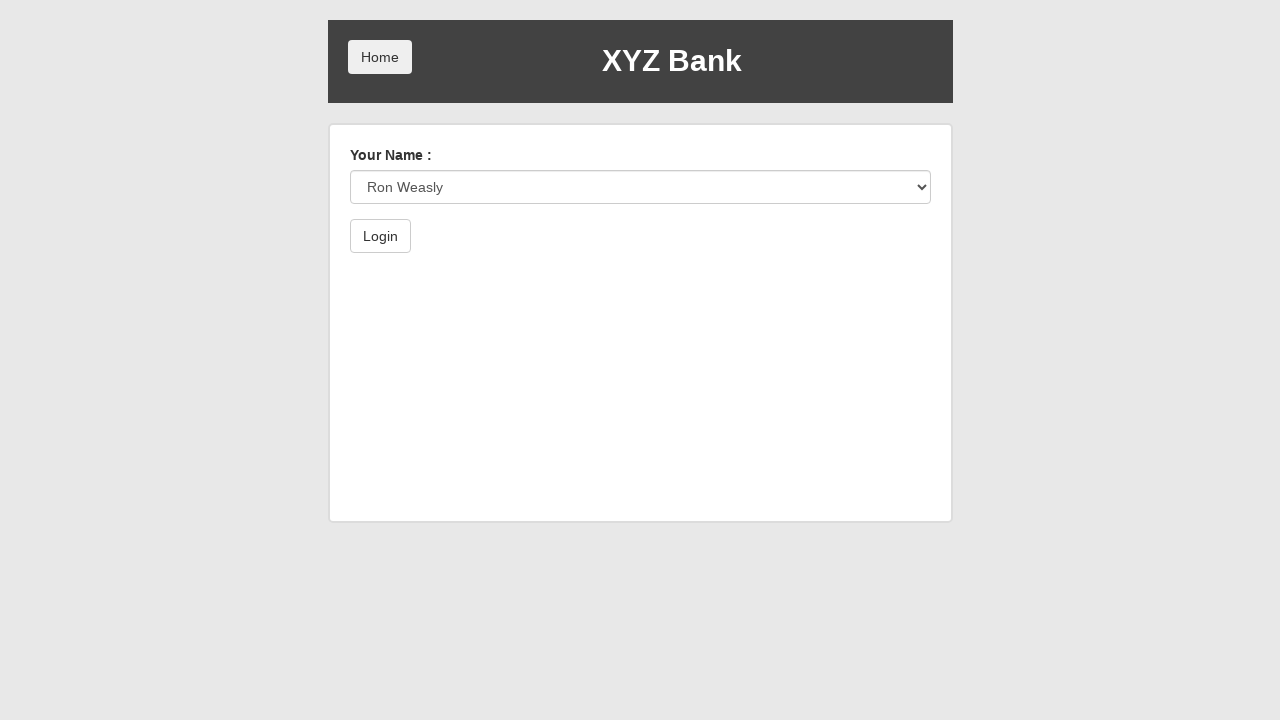

Clicked login button at (380, 236) on button[type='submit']
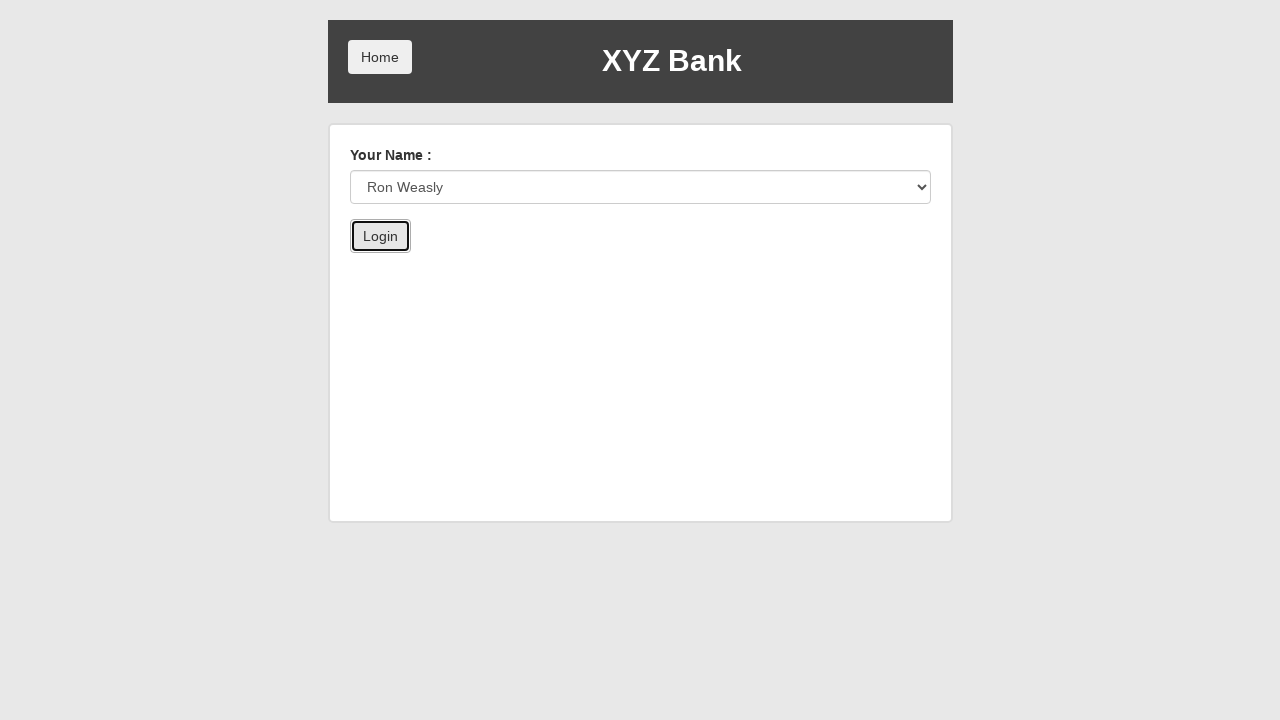

Welcome message element loaded
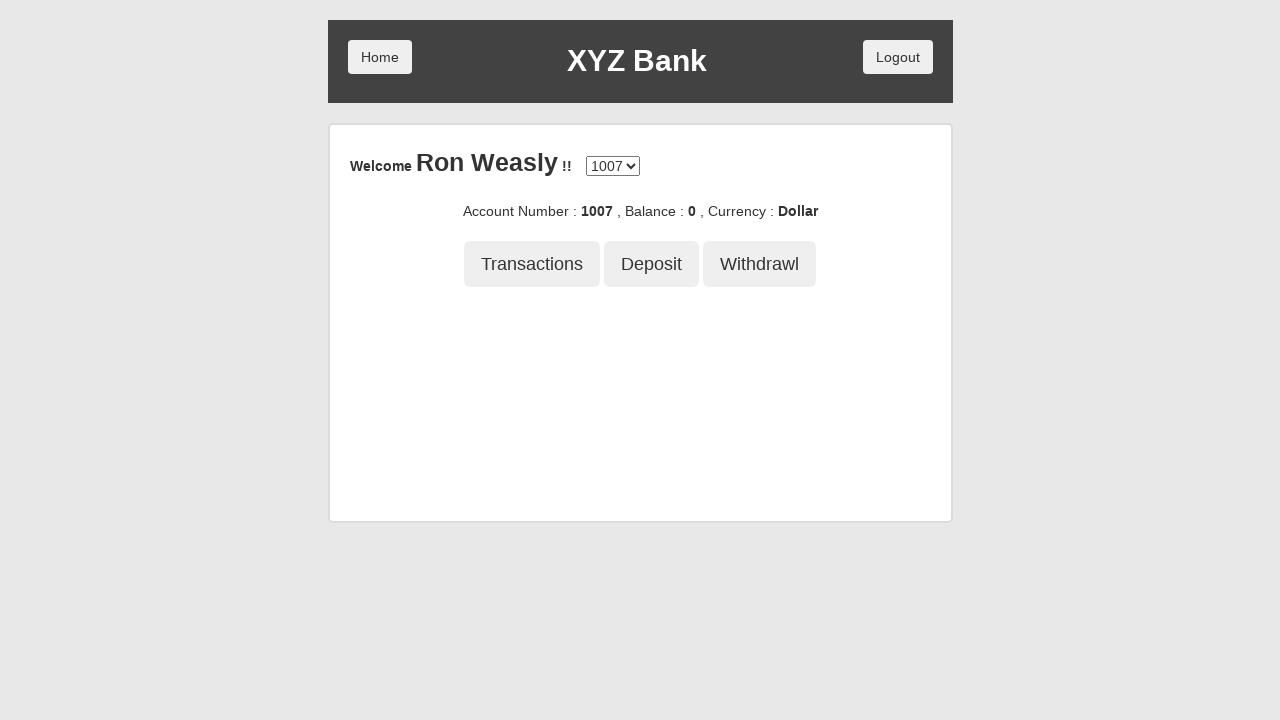

Retrieved welcome message text: 'Ron Weasly'
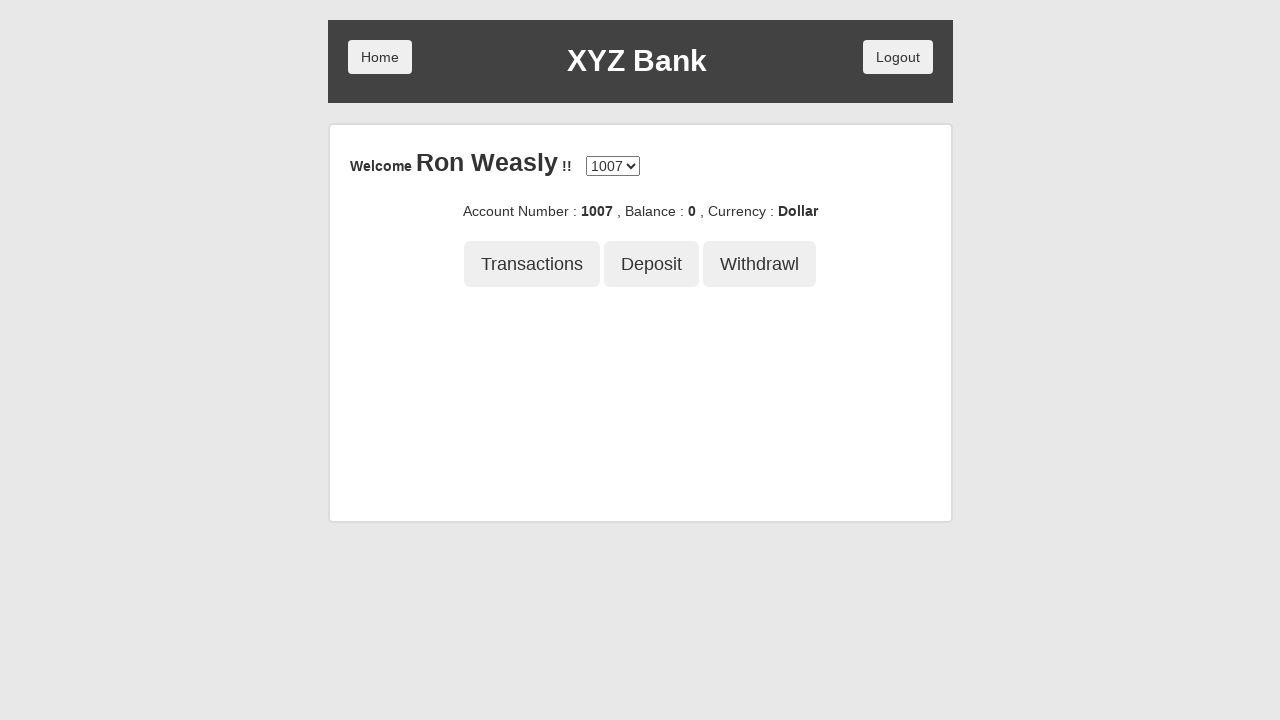

Verified welcome message displays 'Ron Weasly'
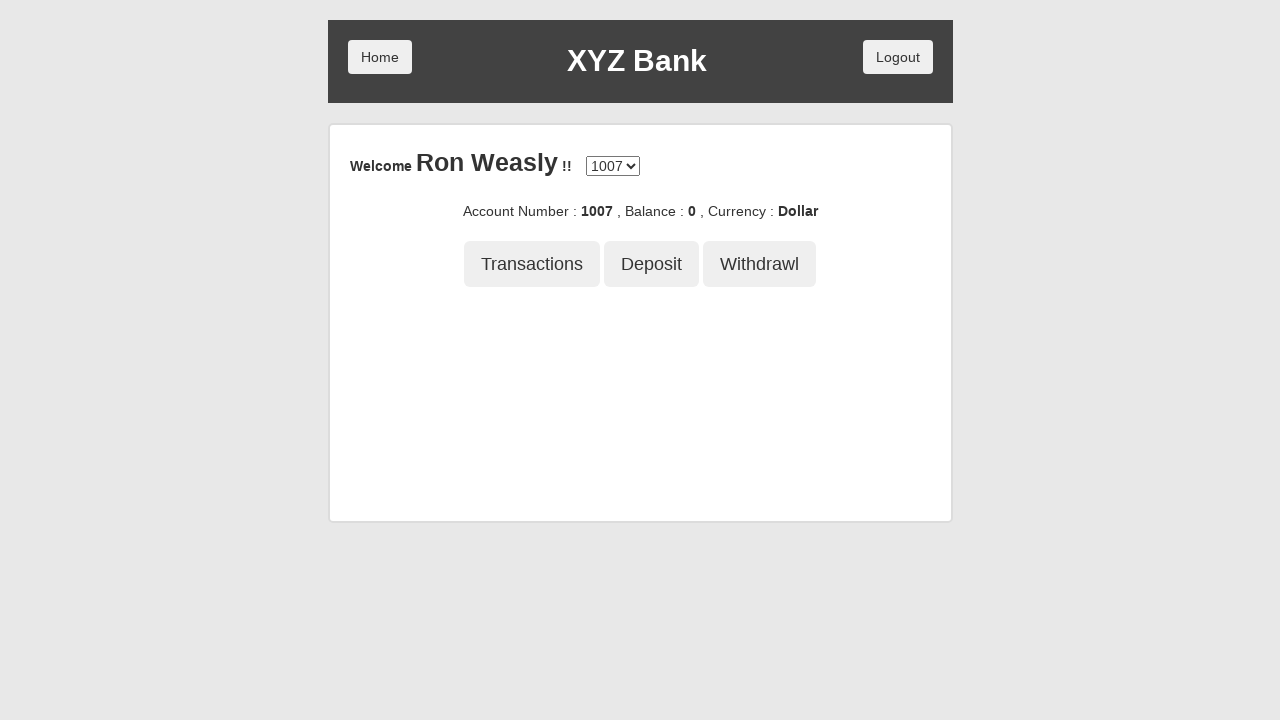

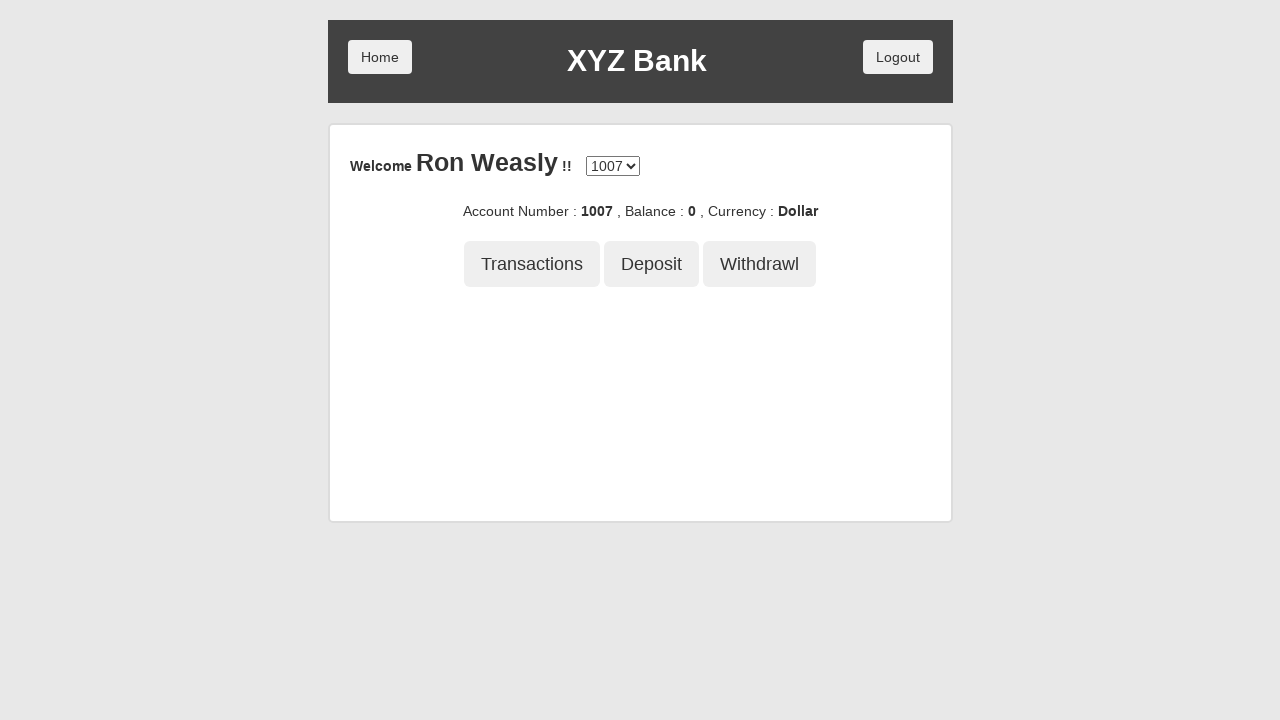